Navigates to a frames demo page and interacts with an iframe by filling a text input inside the frame

Starting URL: https://demo.automationtesting.in/Frames.html

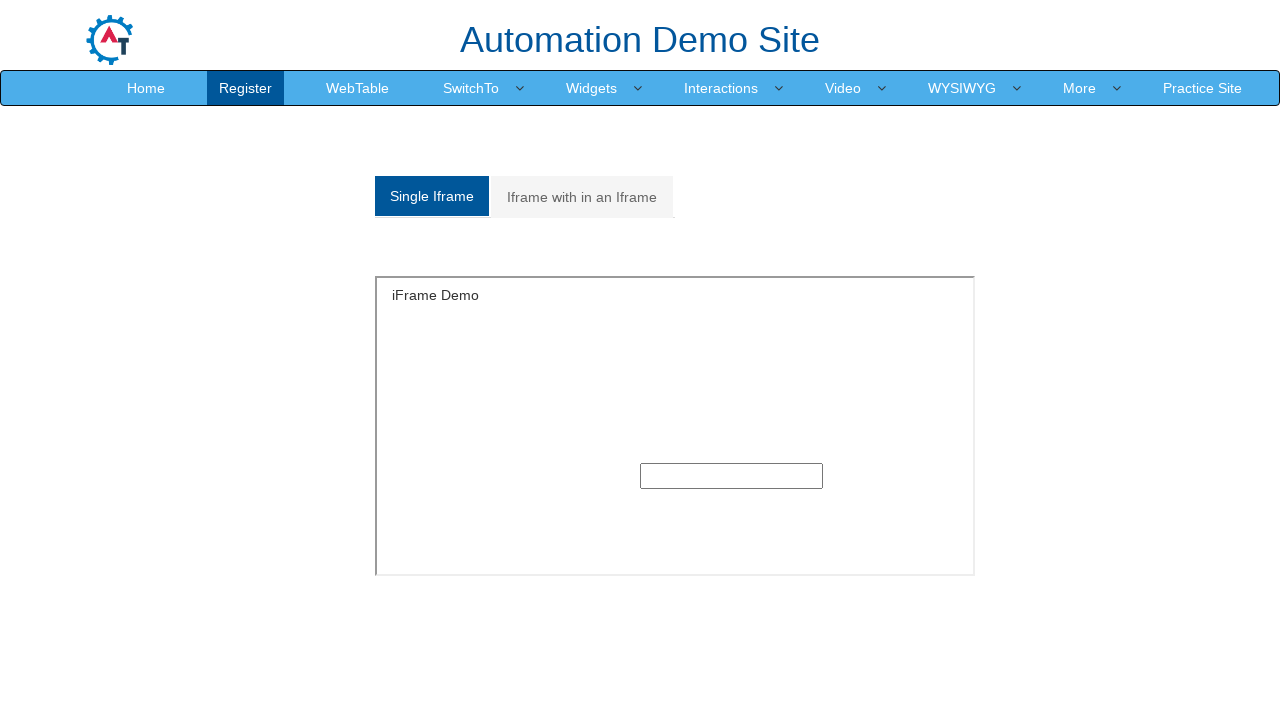

Filled text input inside iframe with 'Test input in frame' on [name="SingleFrame"] >> internal:control=enter-frame >> [type="text"]
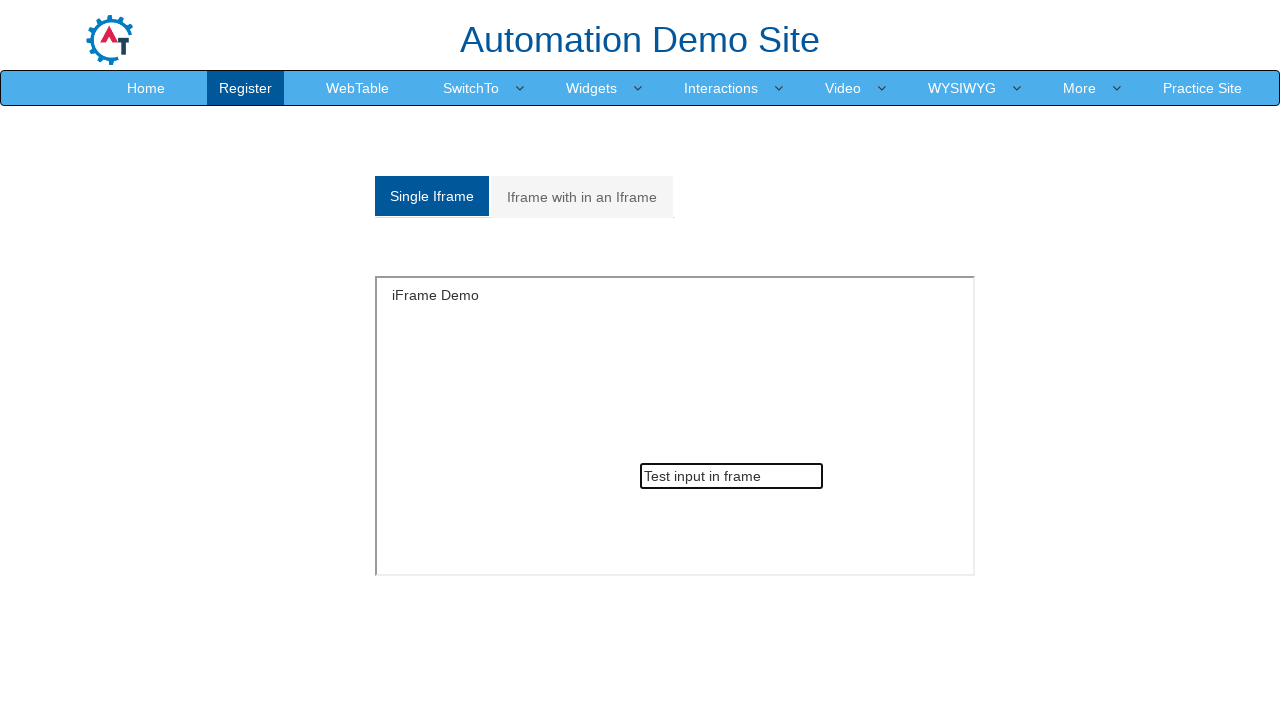

Waited 2 seconds for frame interaction to complete
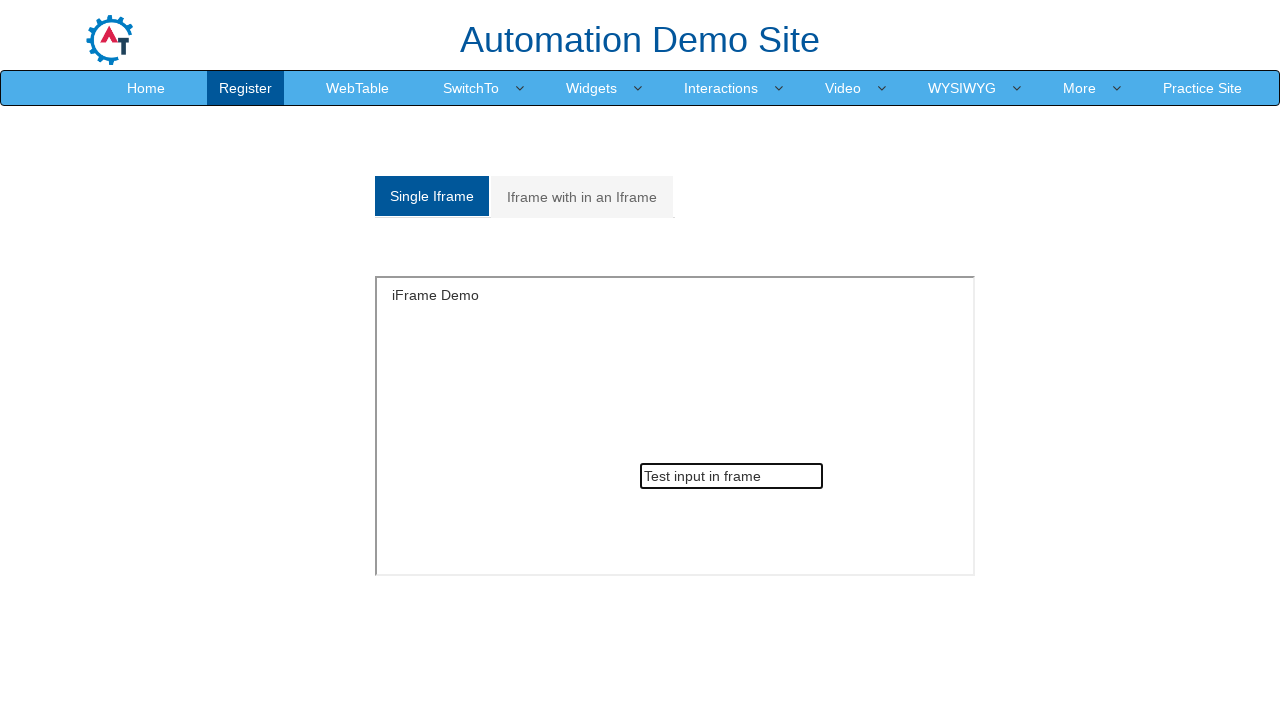

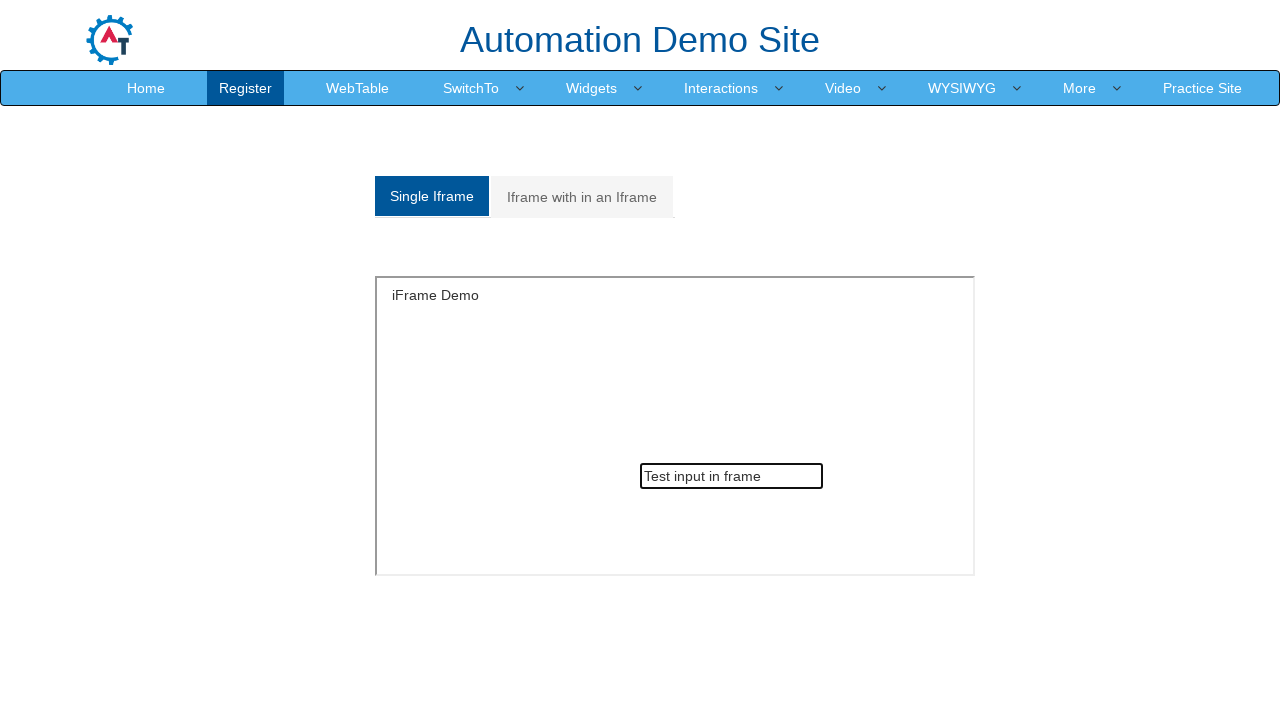